Tests the prompt button functionality by clicking it, entering text into the prompt dialog, and accepting it

Starting URL: https://demoqa.com/alerts

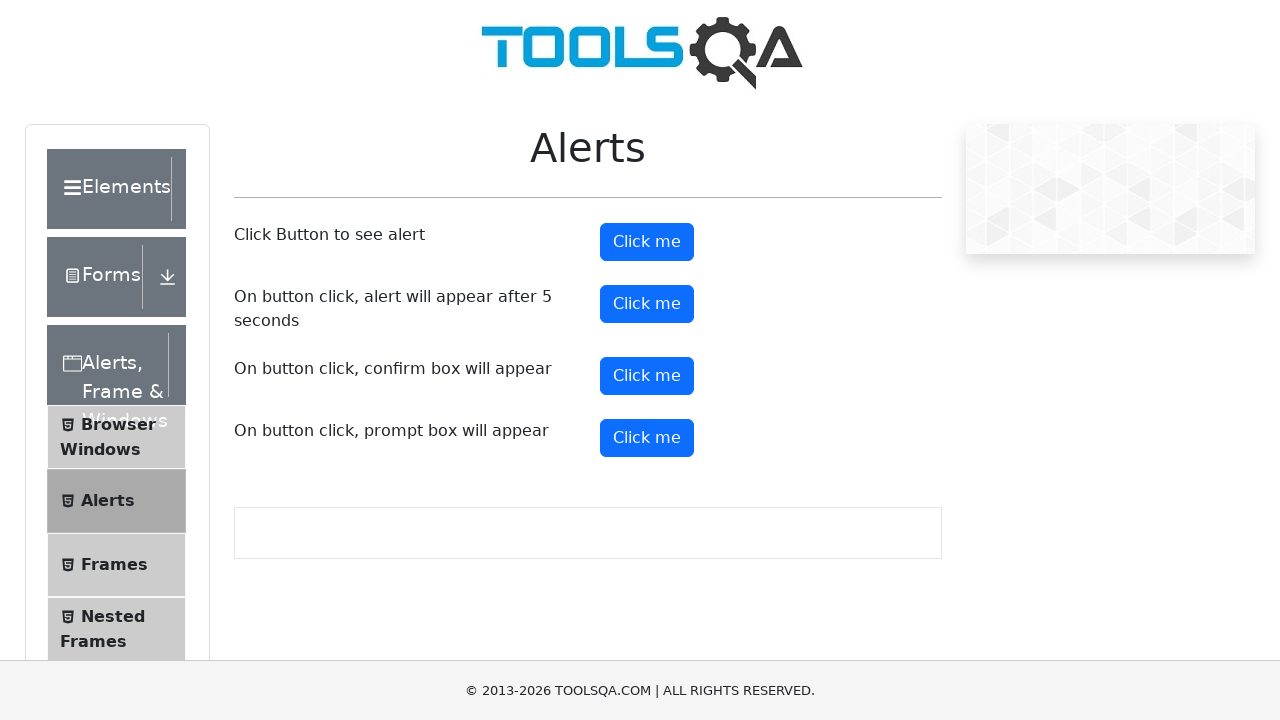

Set up dialog handler to accept prompt with text 'Test alert Text'
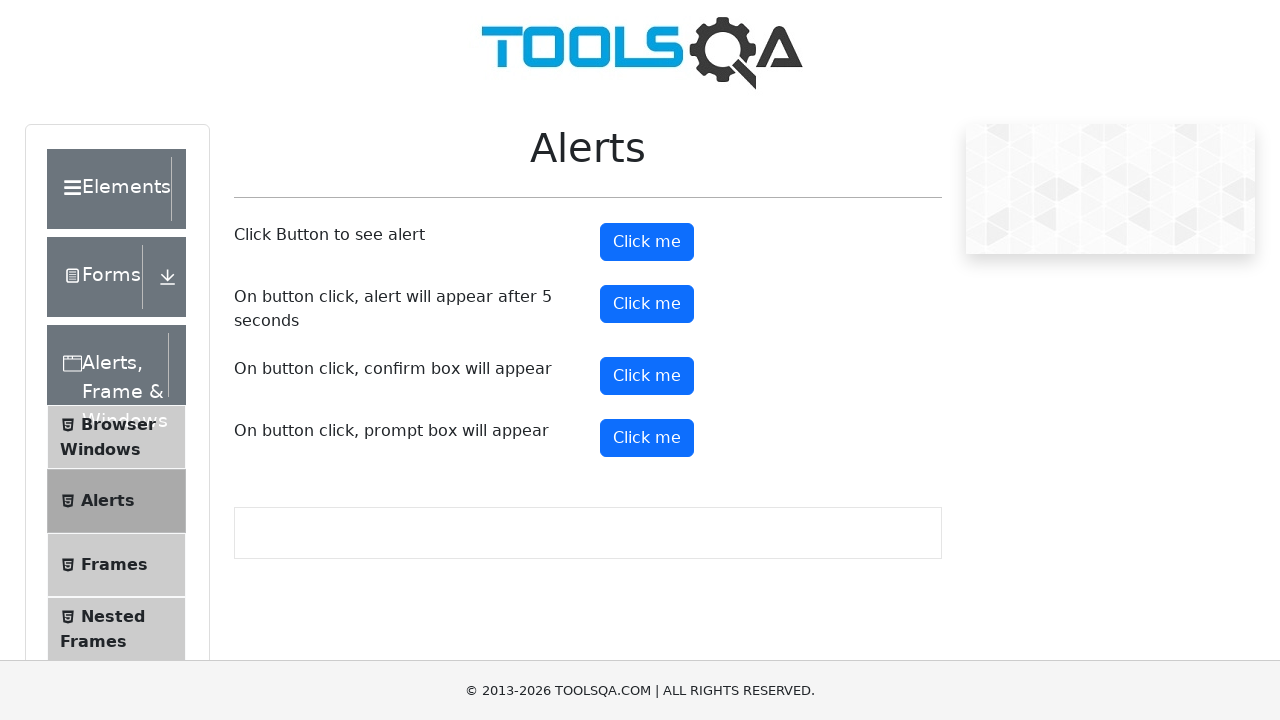

Clicked the prompt button at (647, 438) on #promtButton
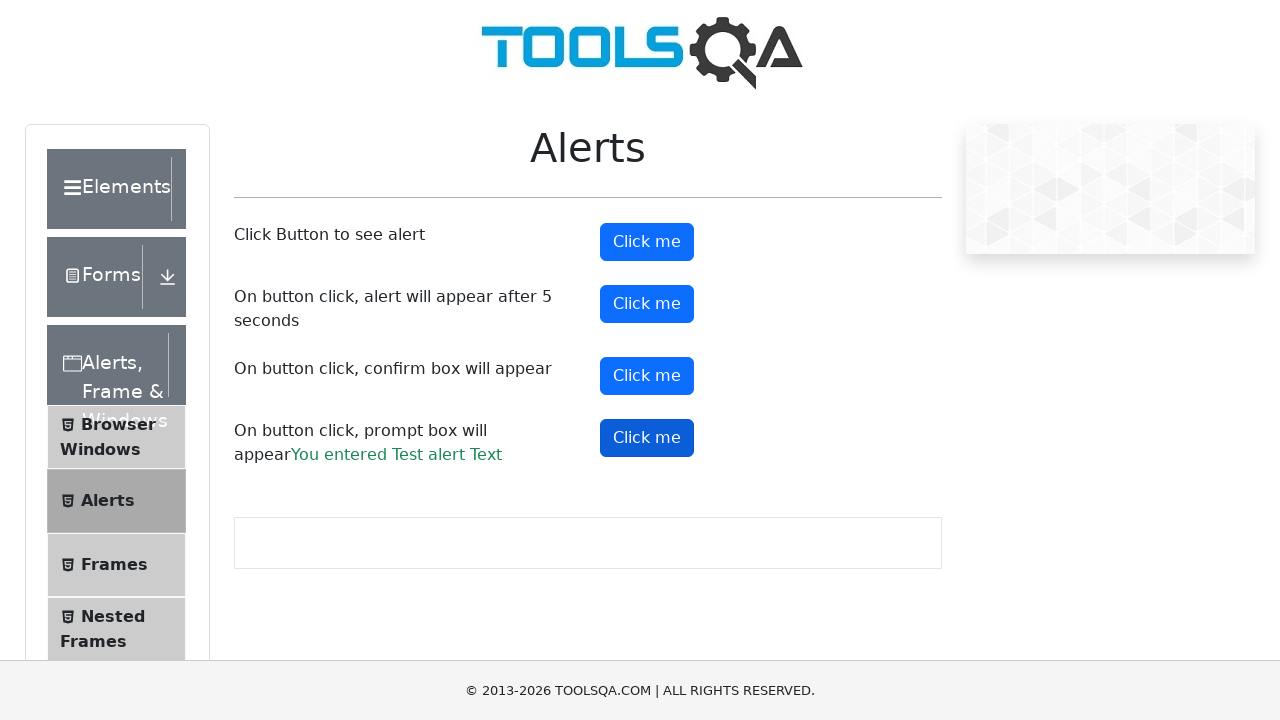

Waited 500ms for dialog to be processed
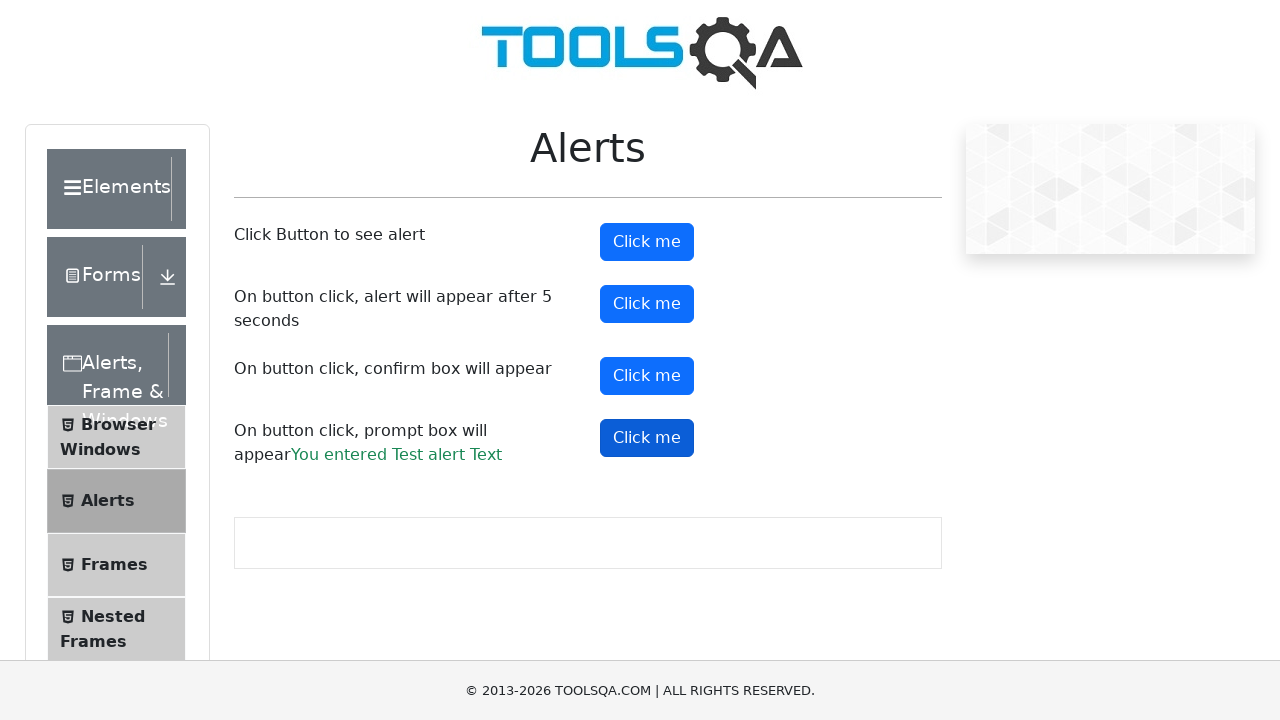

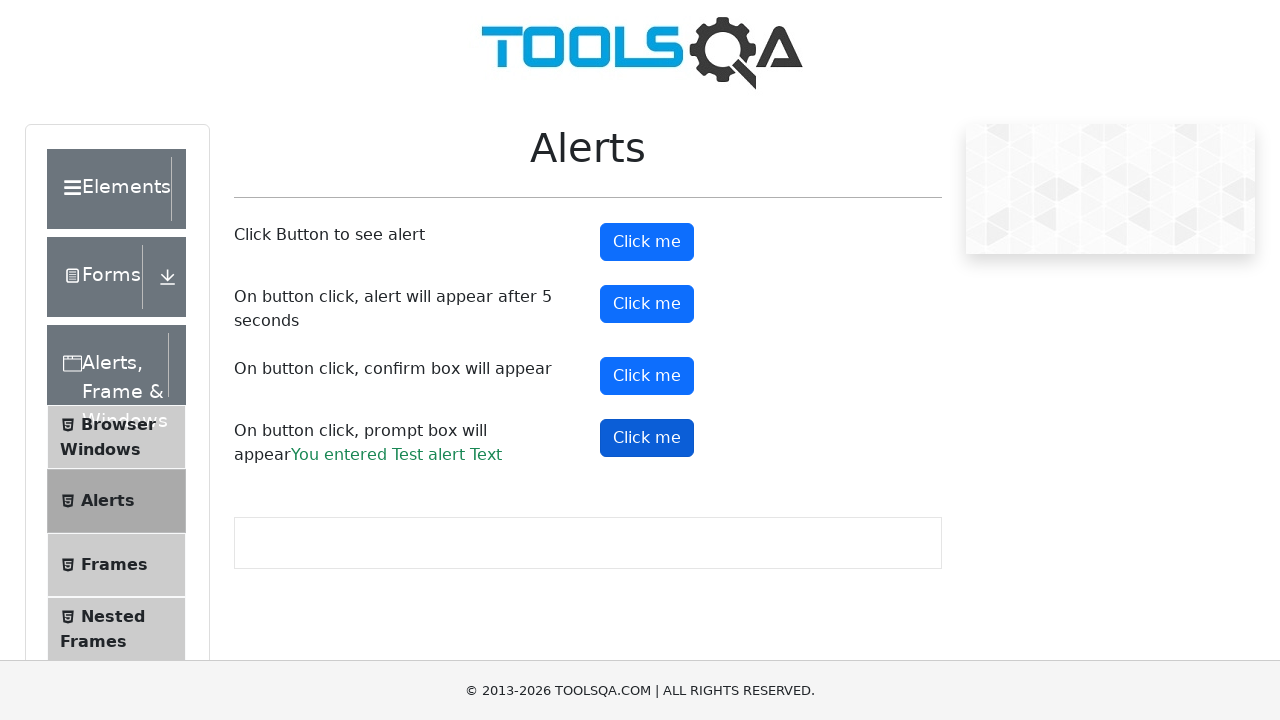